Tests dropdown menu functionality by selecting options using index, value, and visible text methods, and verifies the dropdown contains expected options

Starting URL: https://the-internet.herokuapp.com/dropdown

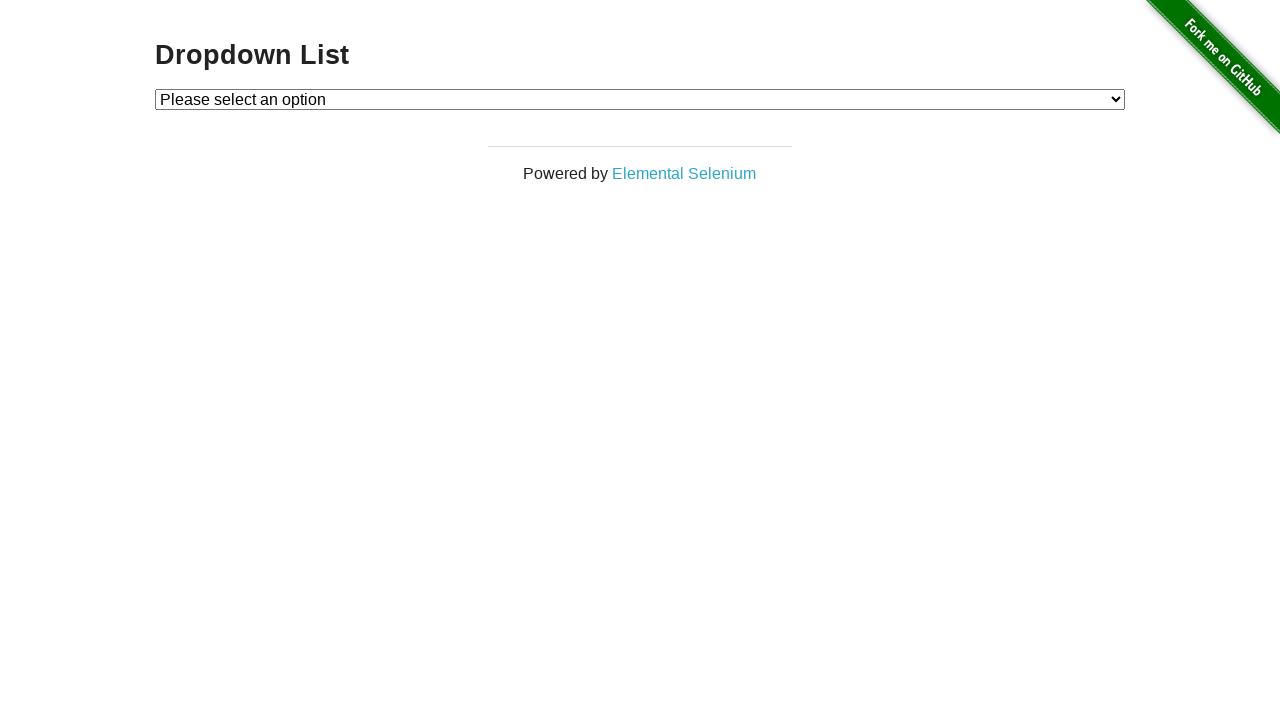

Selected Option 1 by index on select#dropdown
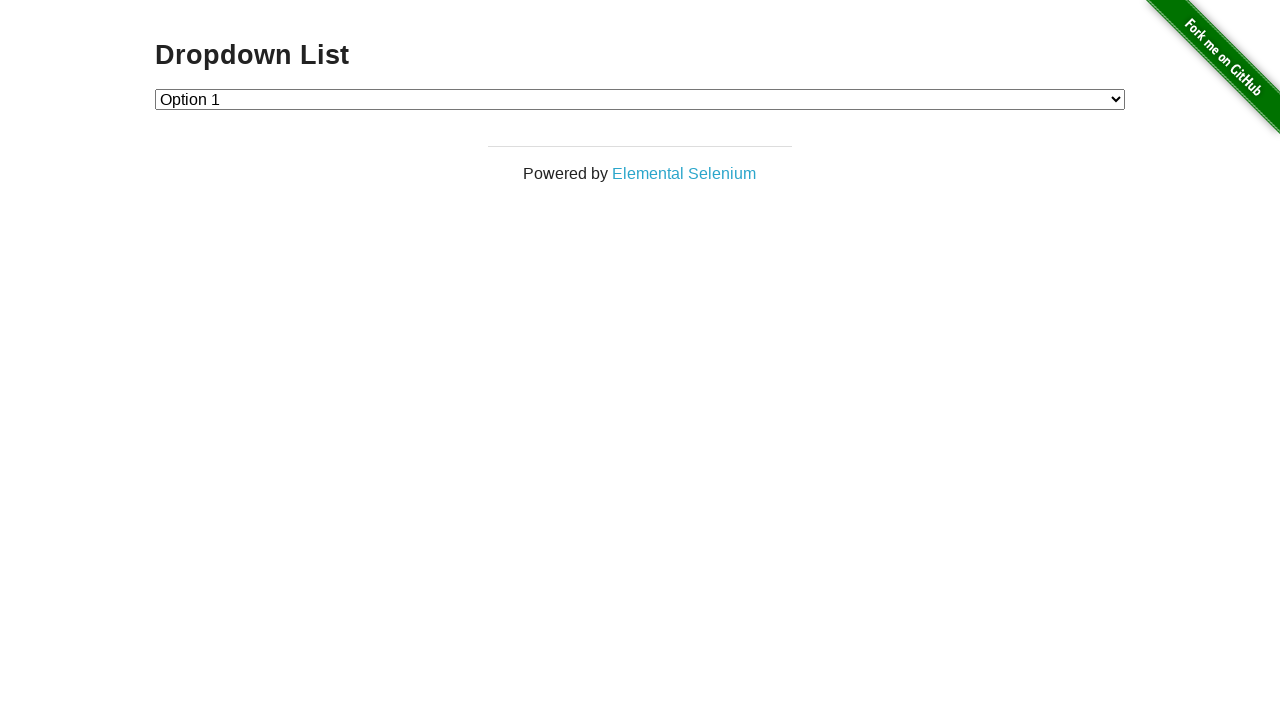

Located the checked dropdown option
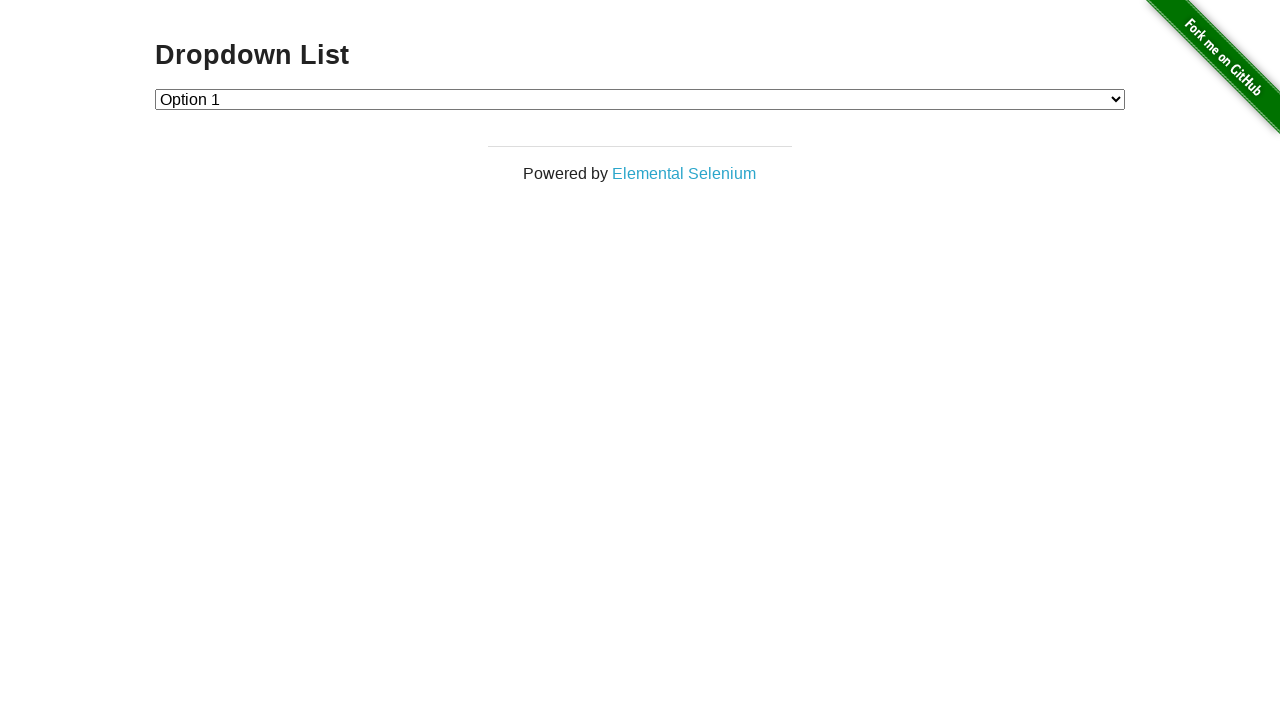

Printed selected option text (Option 1)
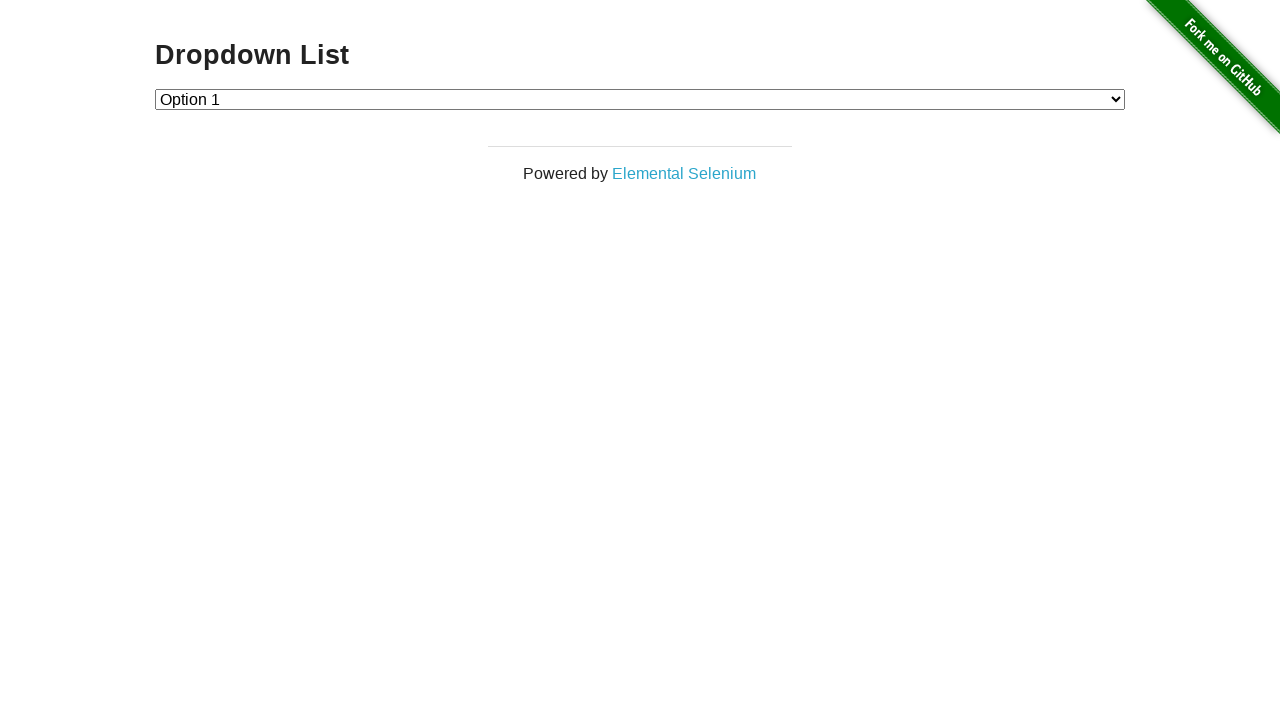

Selected Option 2 by value on select#dropdown
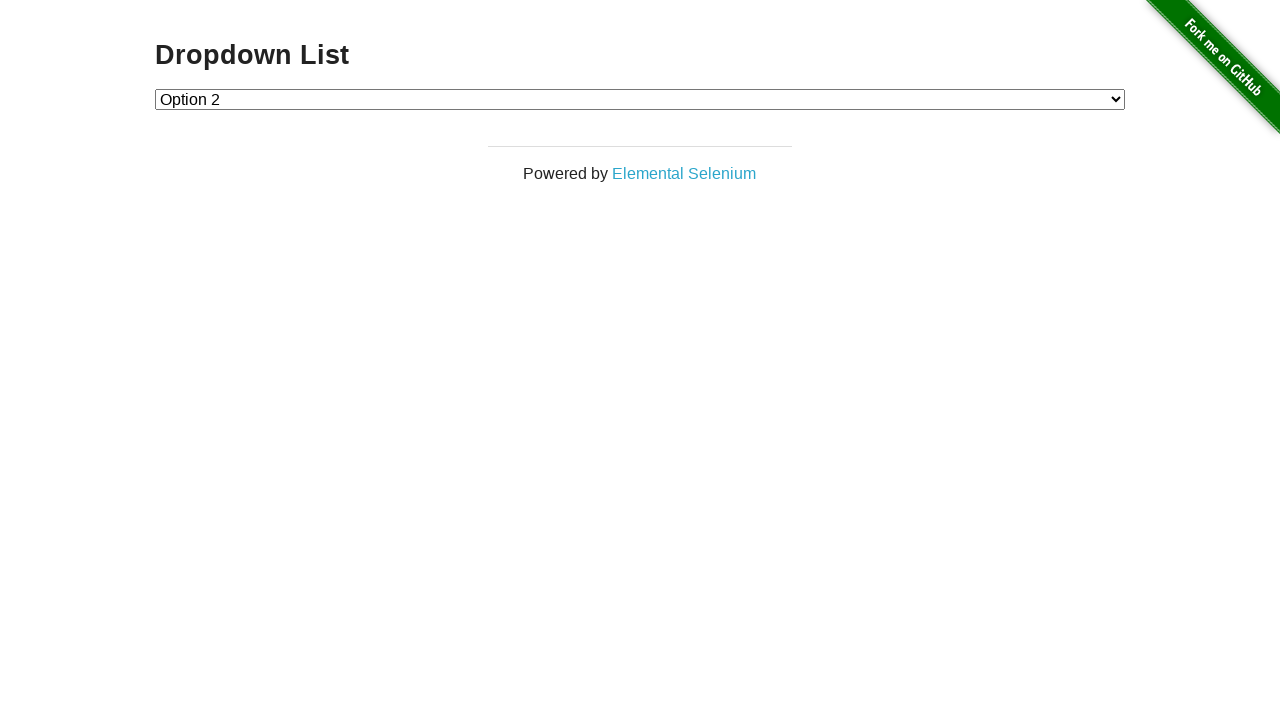

Located the checked dropdown option
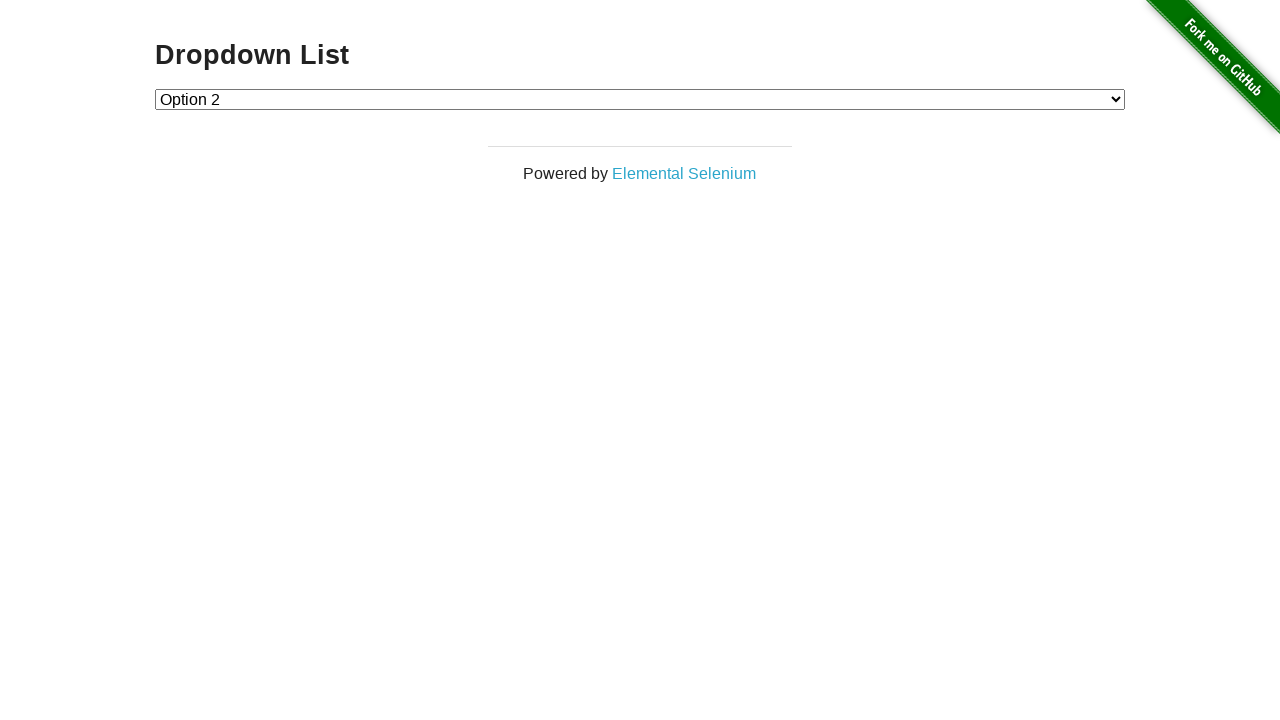

Printed selected option text (Option 2)
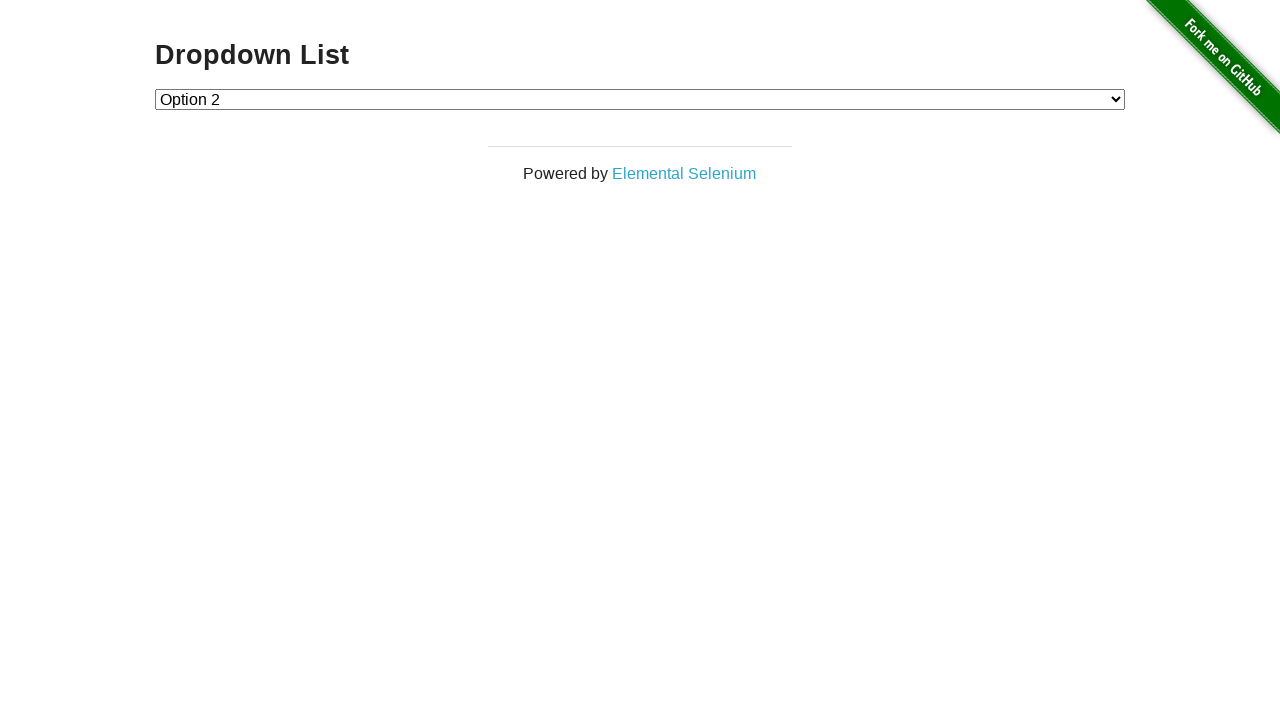

Selected Option 1 by visible text label on select#dropdown
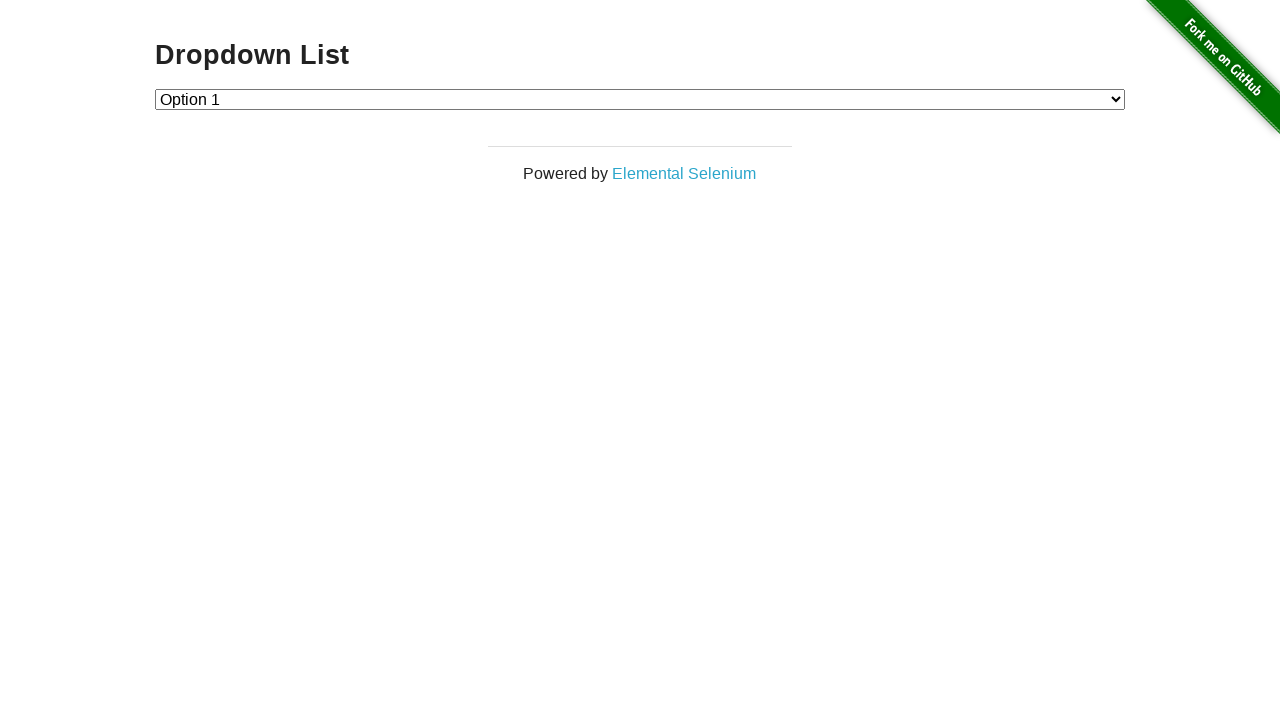

Located the checked dropdown option
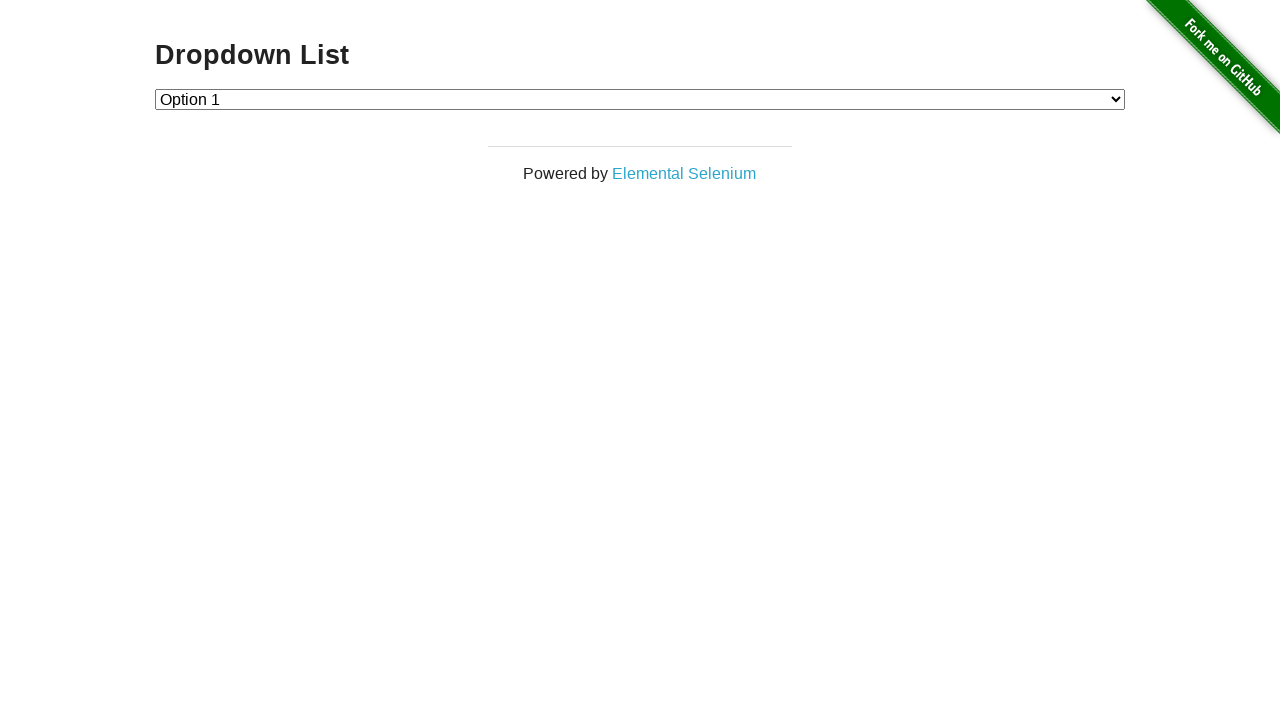

Printed selected option text (Option 1)
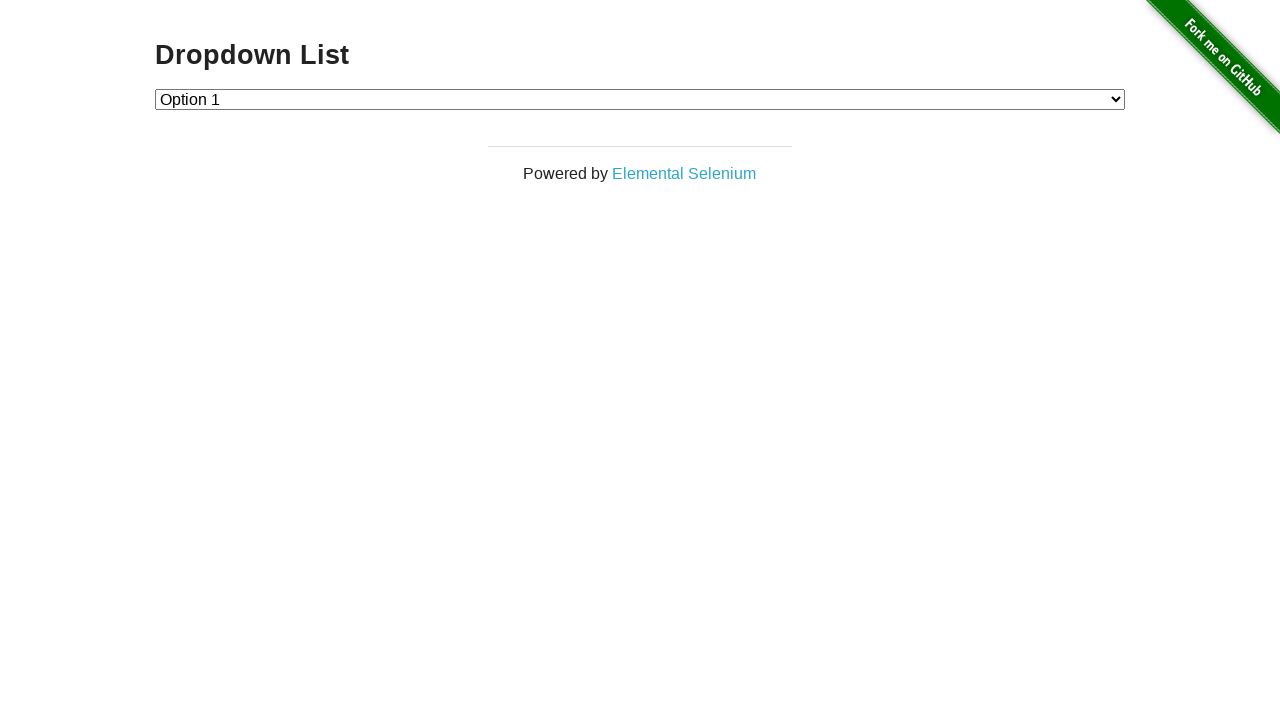

Retrieved all dropdown option text contents
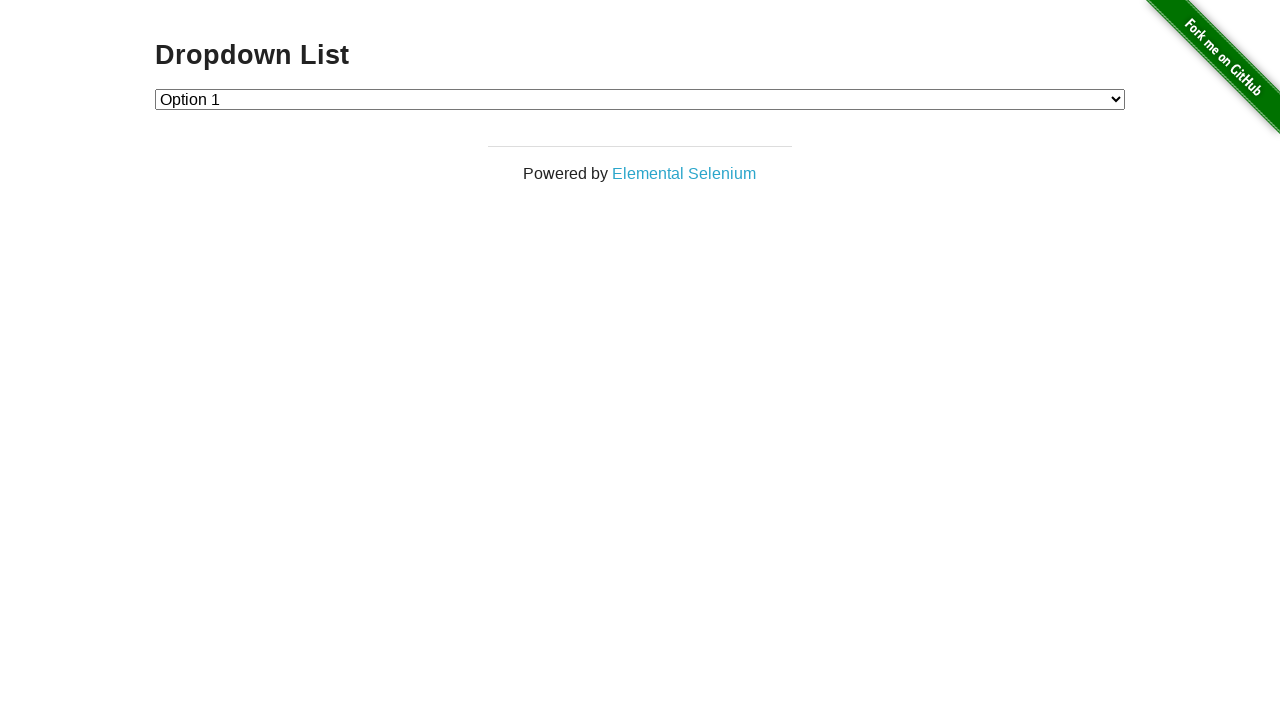

Printed all dropdown options
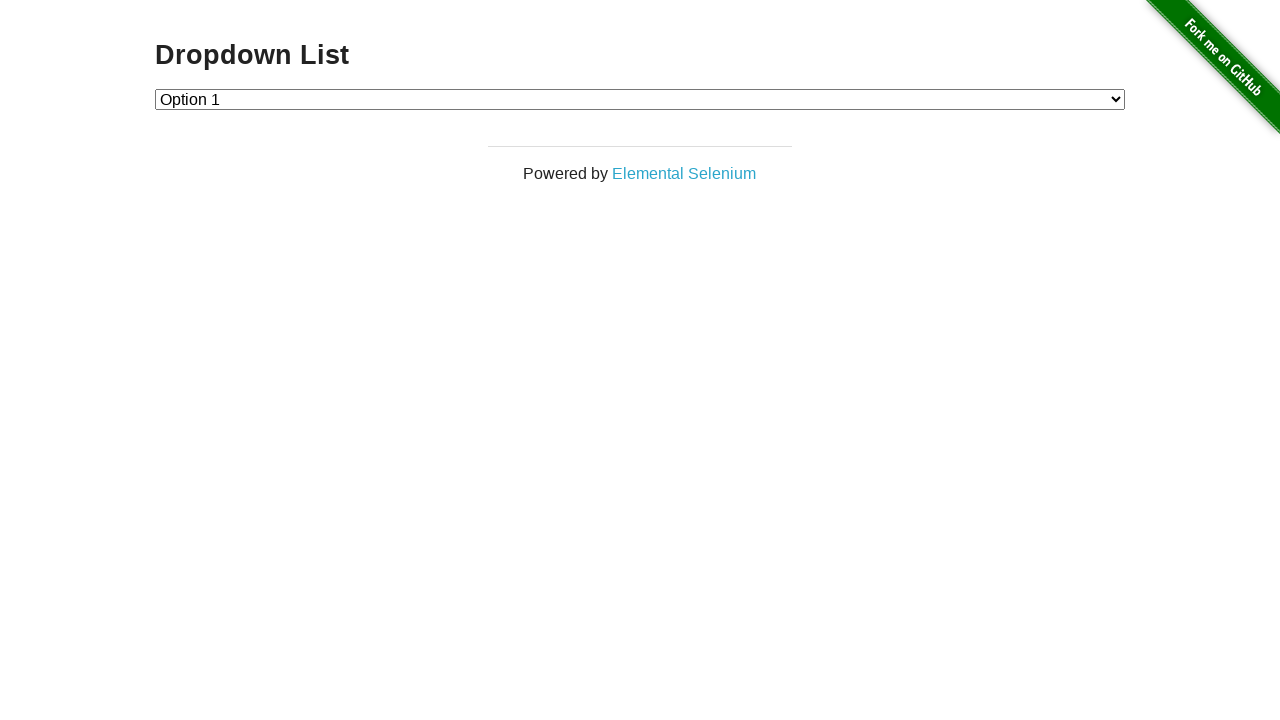

Counted total dropdown options
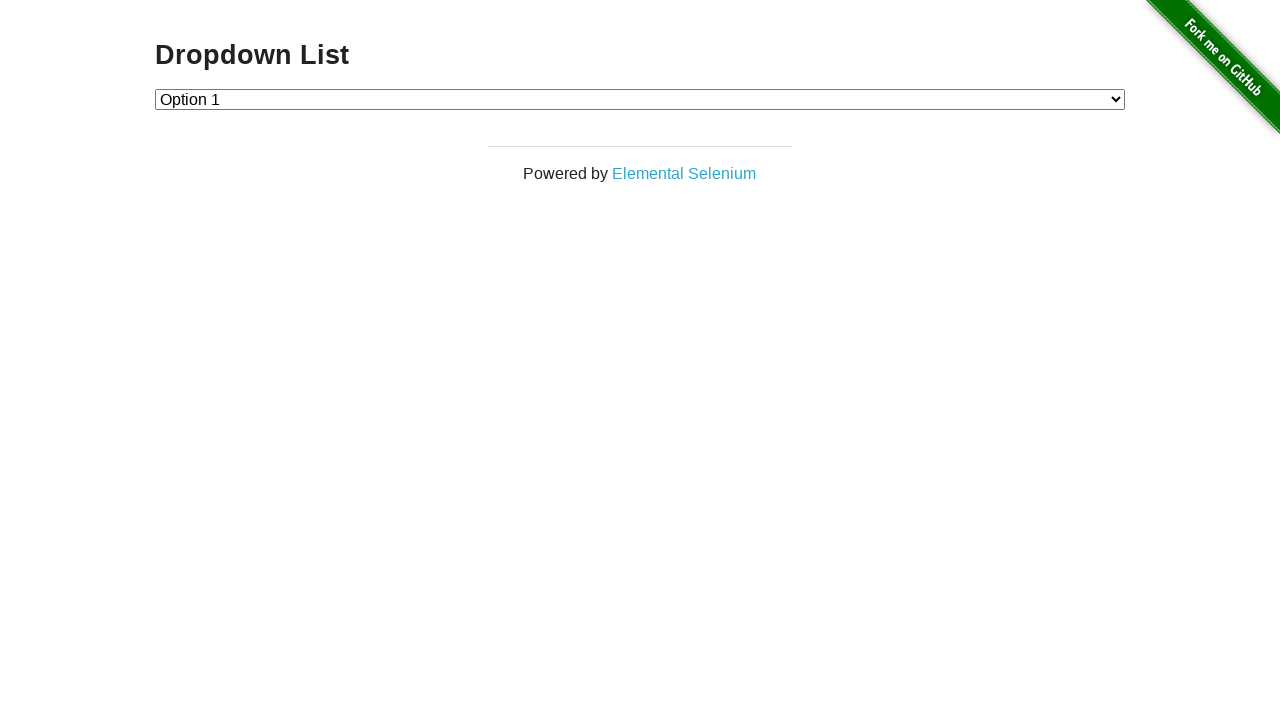

Verified dropdown contains exactly 3 options
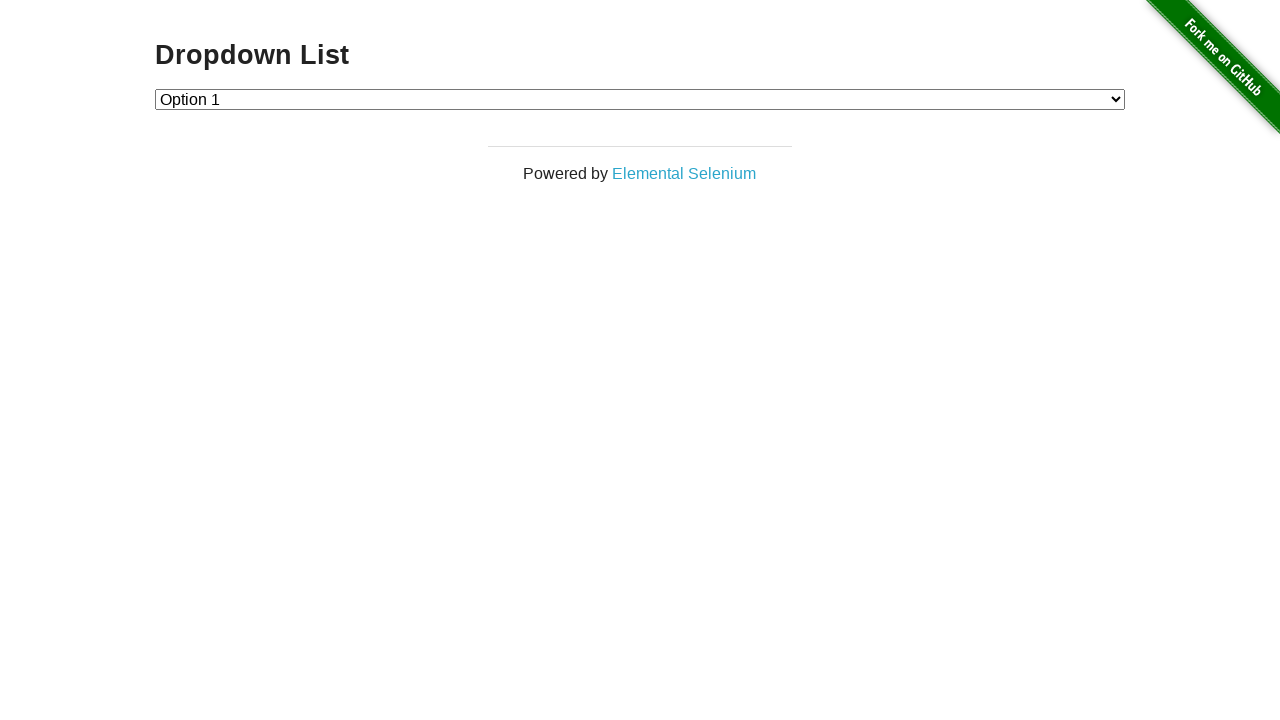

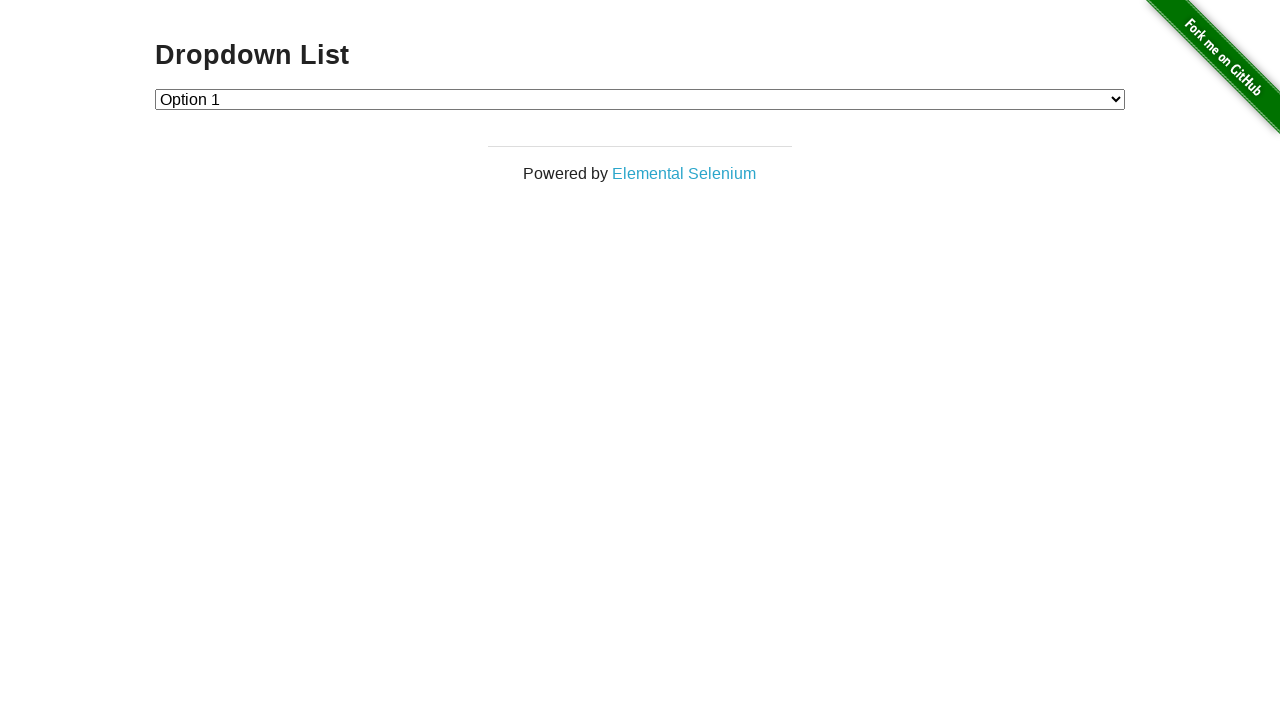